Tests JavaScript Confirm dialog by clicking the confirm button and dismissing (Cancel) the dialog, then verifying the result.

Starting URL: https://the-internet.herokuapp.com/javascript_alerts

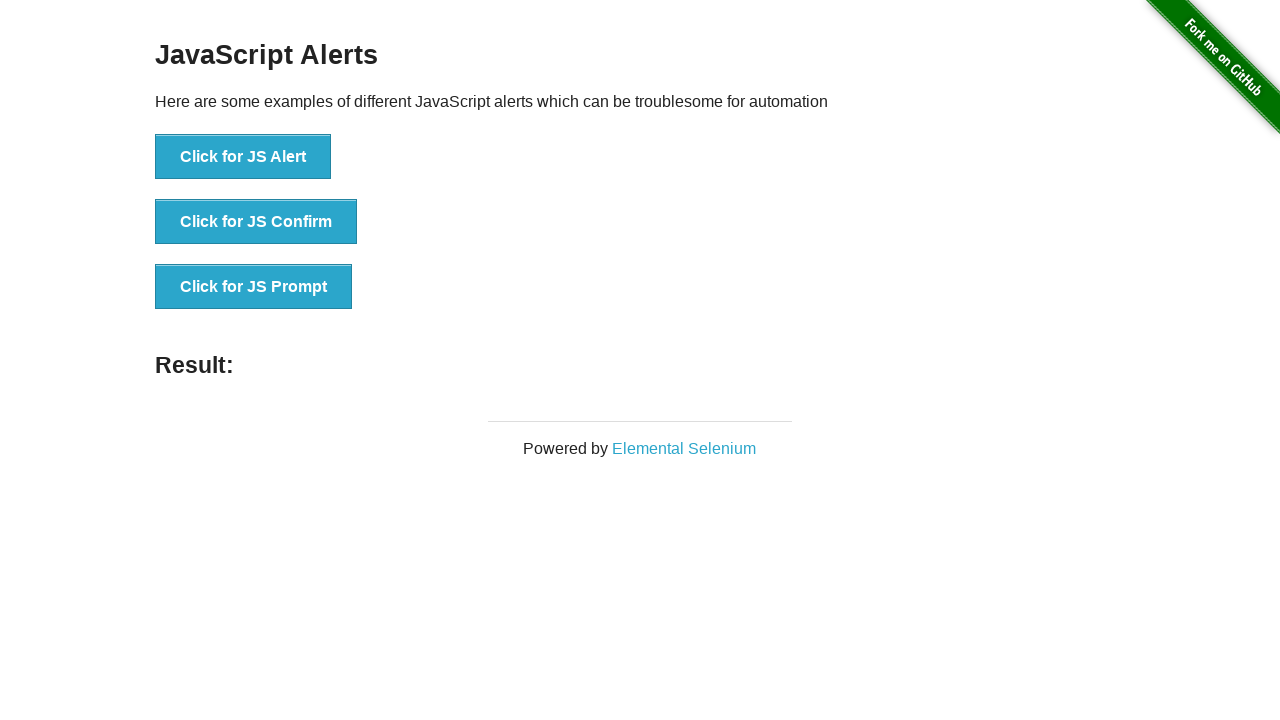

Set up dialog handler to dismiss (Cancel) the dialog
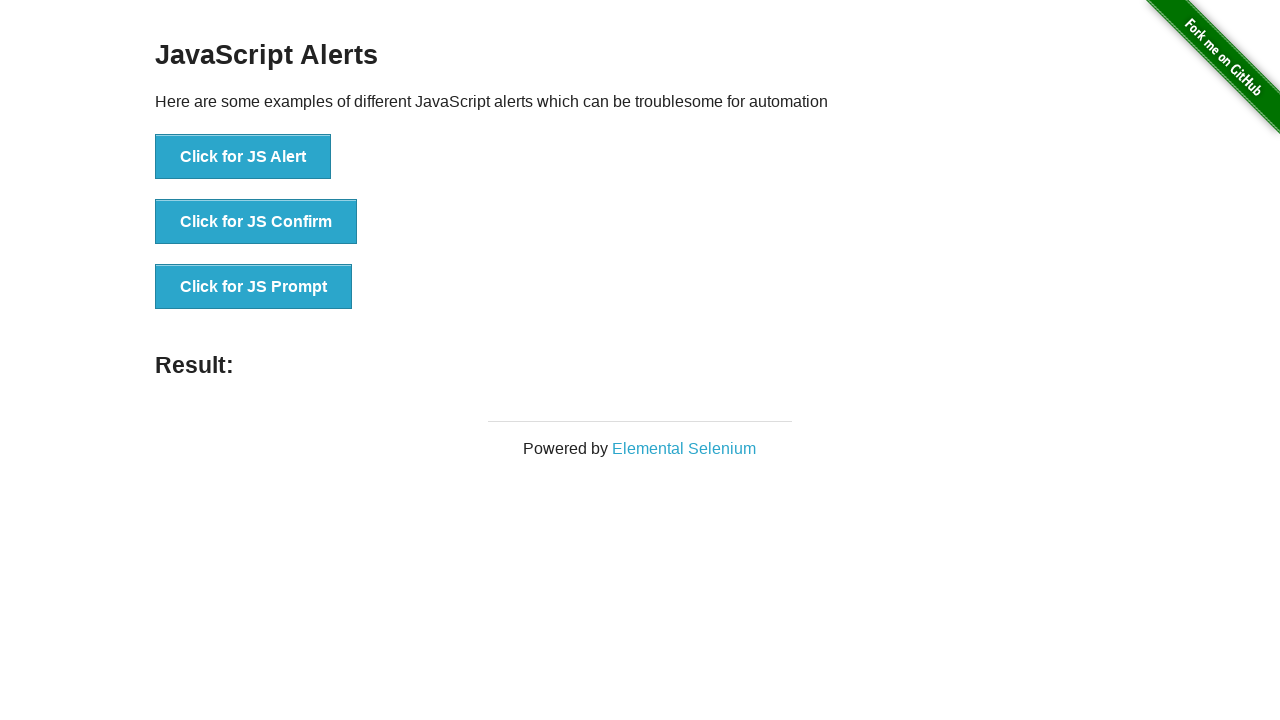

Clicked the 'Click for JS Confirm' button to trigger JavaScript Confirm dialog at (256, 222) on xpath=//button[.='Click for JS Confirm']
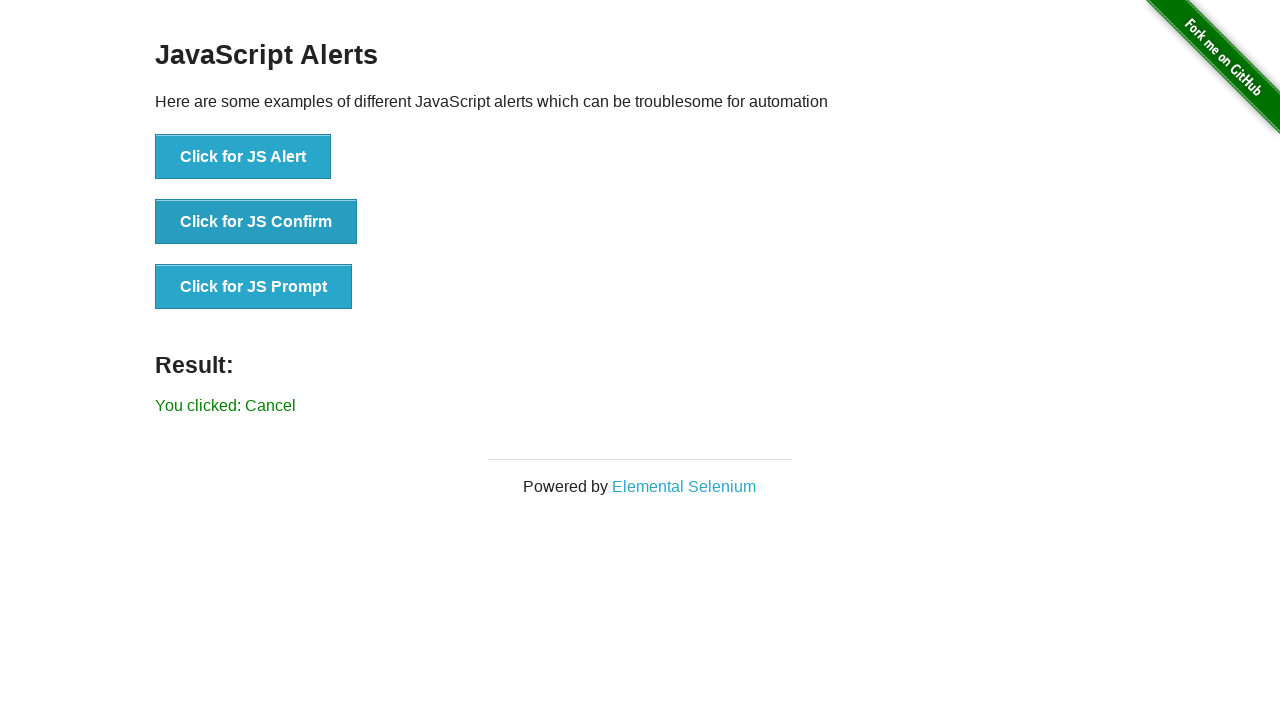

Result message element loaded
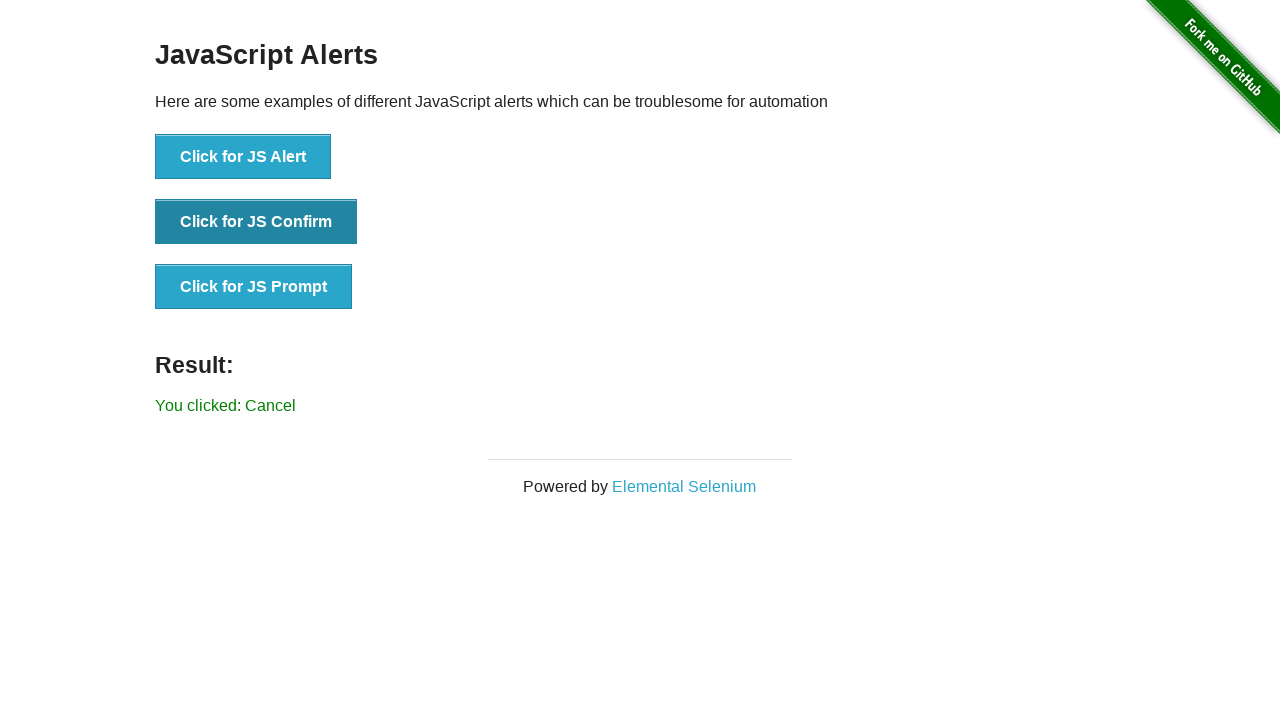

Retrieved result text from the result element
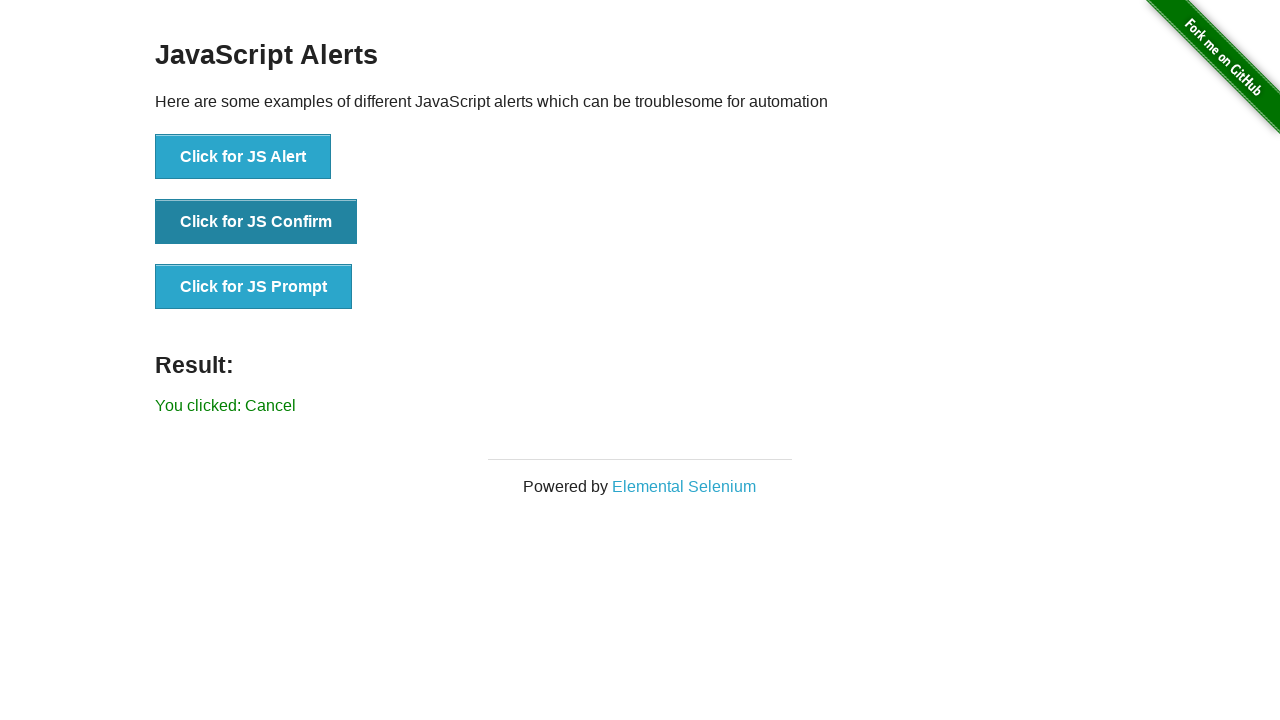

Verified result text matches 'You clicked: Cancel'
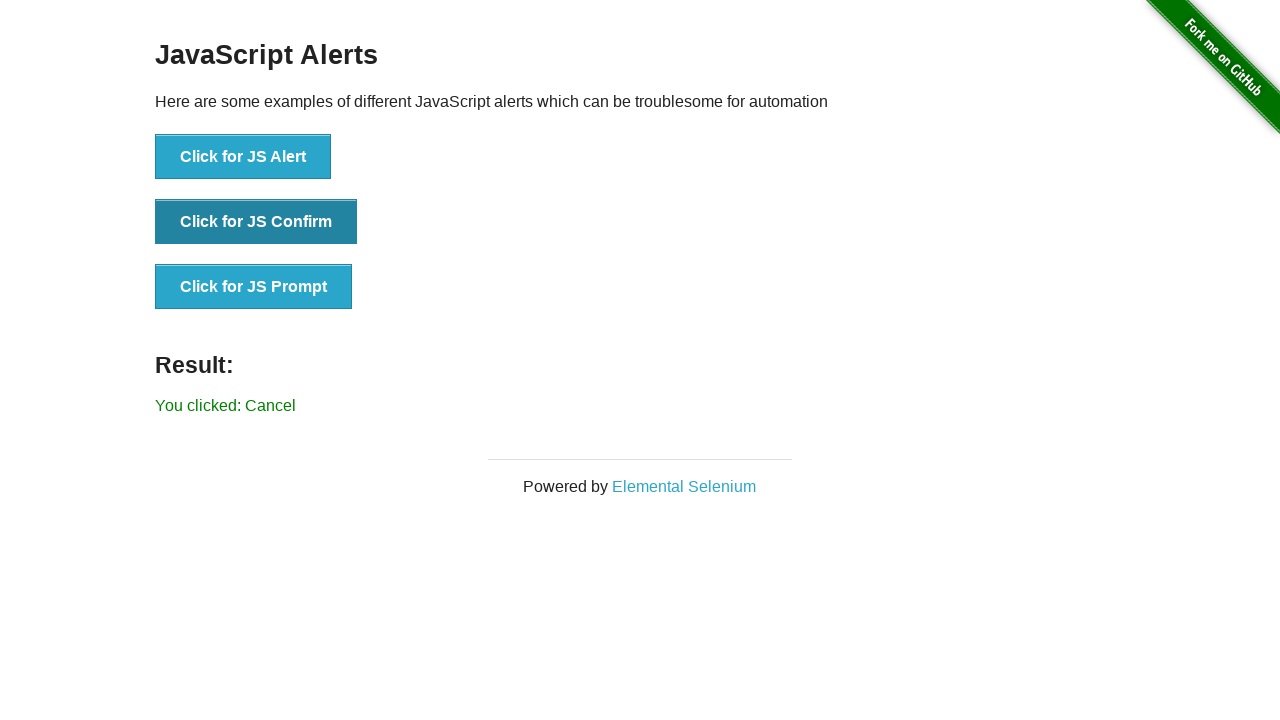

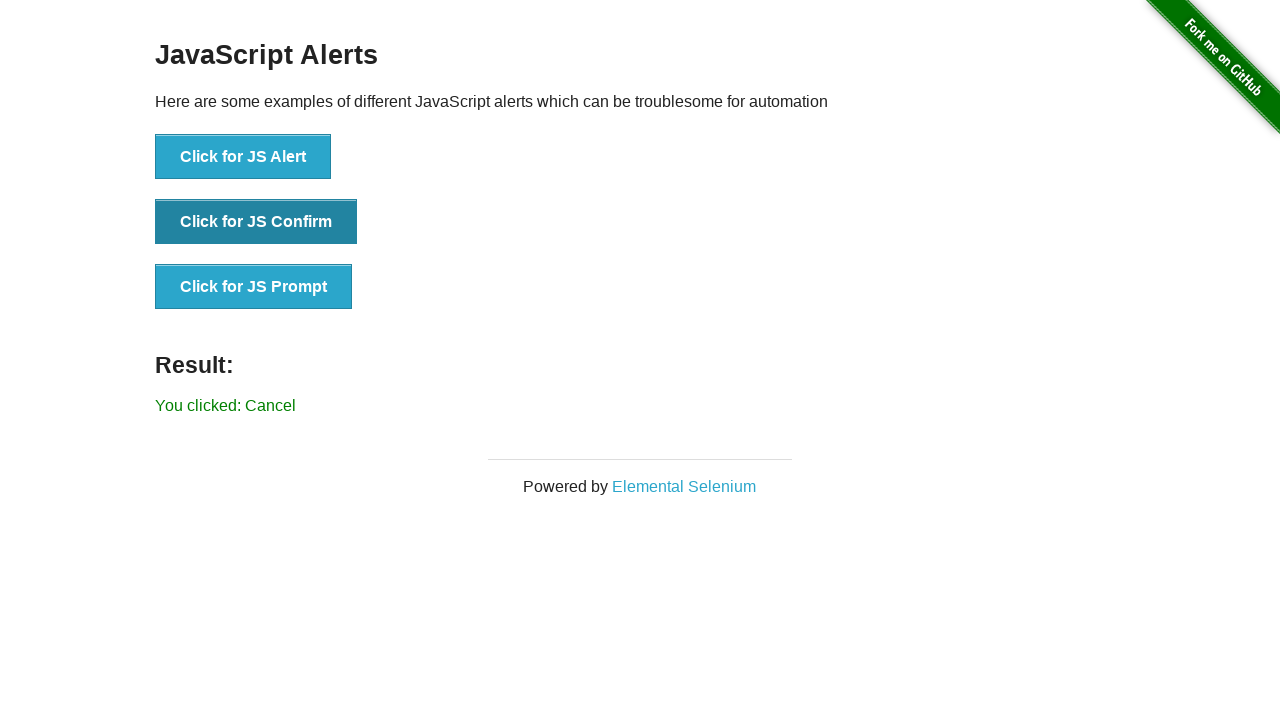